Tests numeric input field behavior by entering values, using arrow keys to increment/decrement, and verifying that non-numeric characters are ignored

Starting URL: http://the-internet.herokuapp.com/inputs

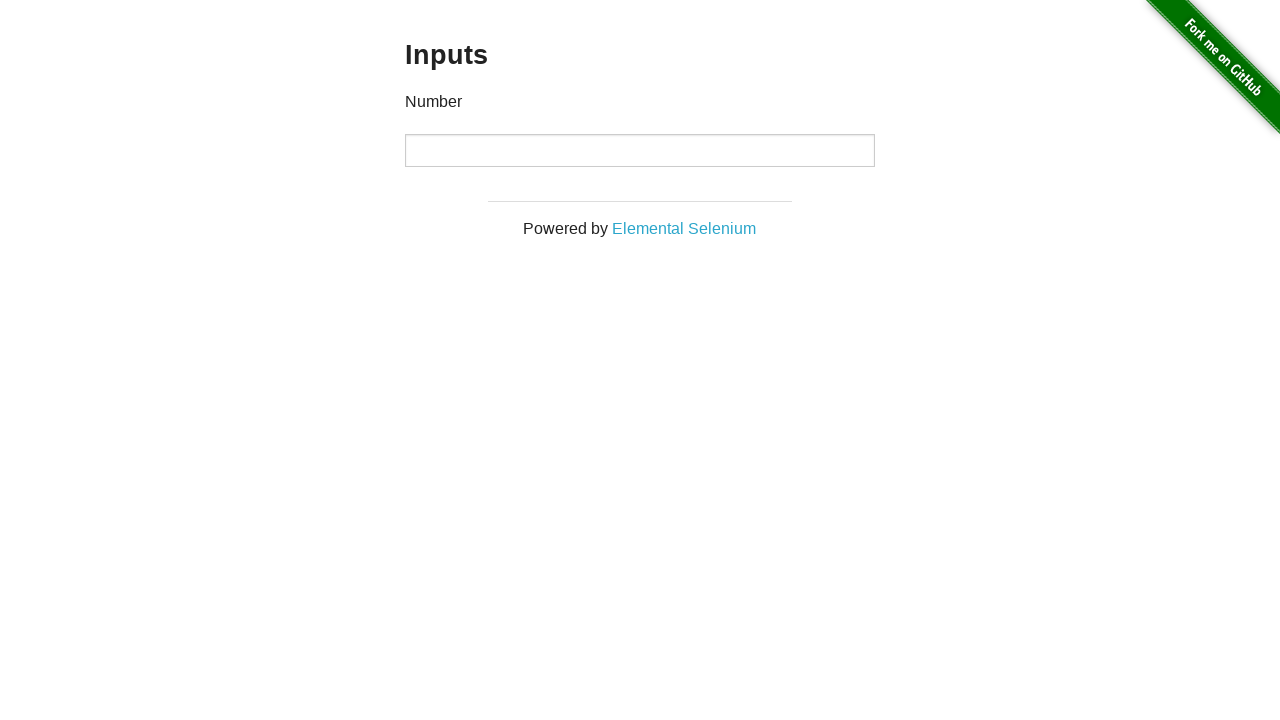

Located numeric input field
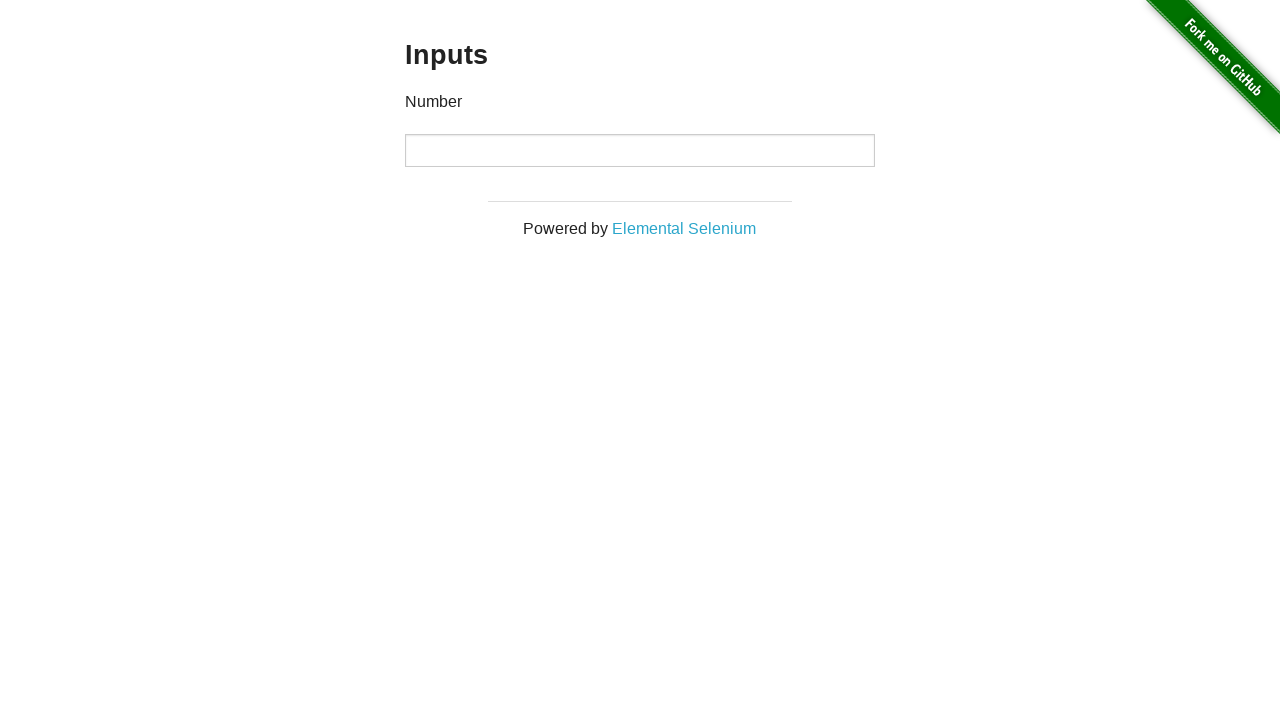

Entered '2' into the numeric input field on input
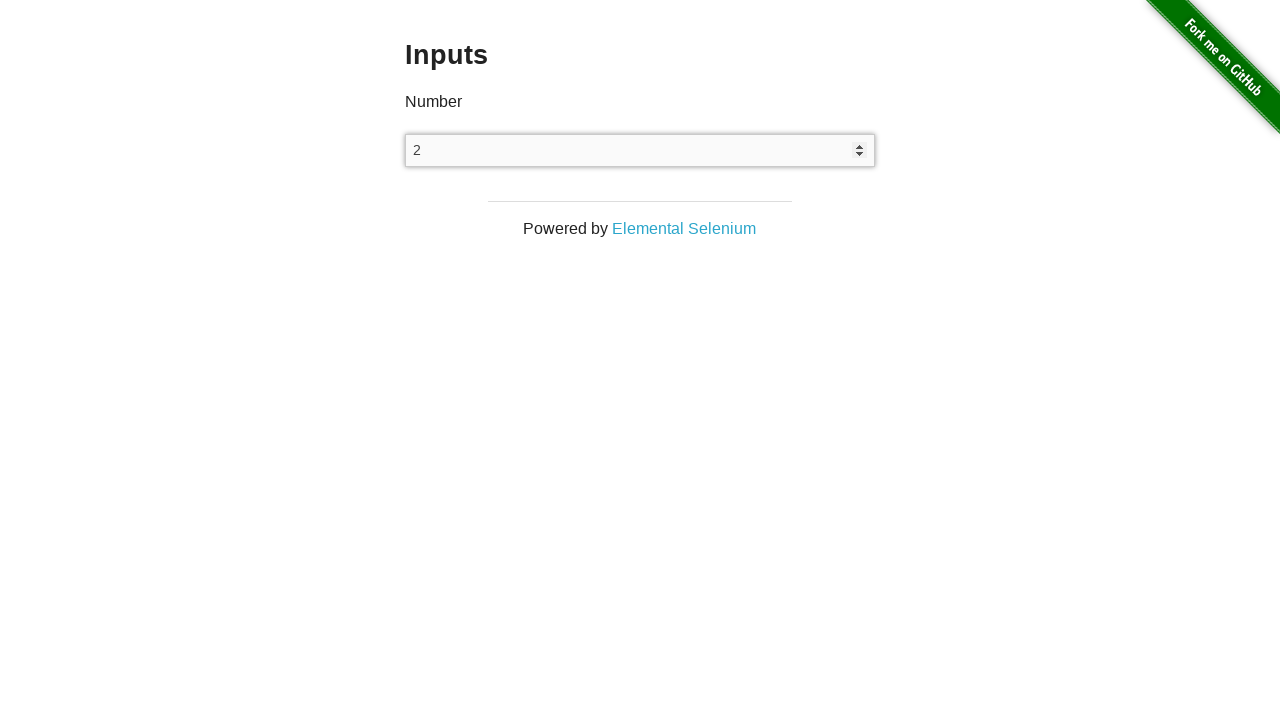

Pressed ArrowUp to increment value on input
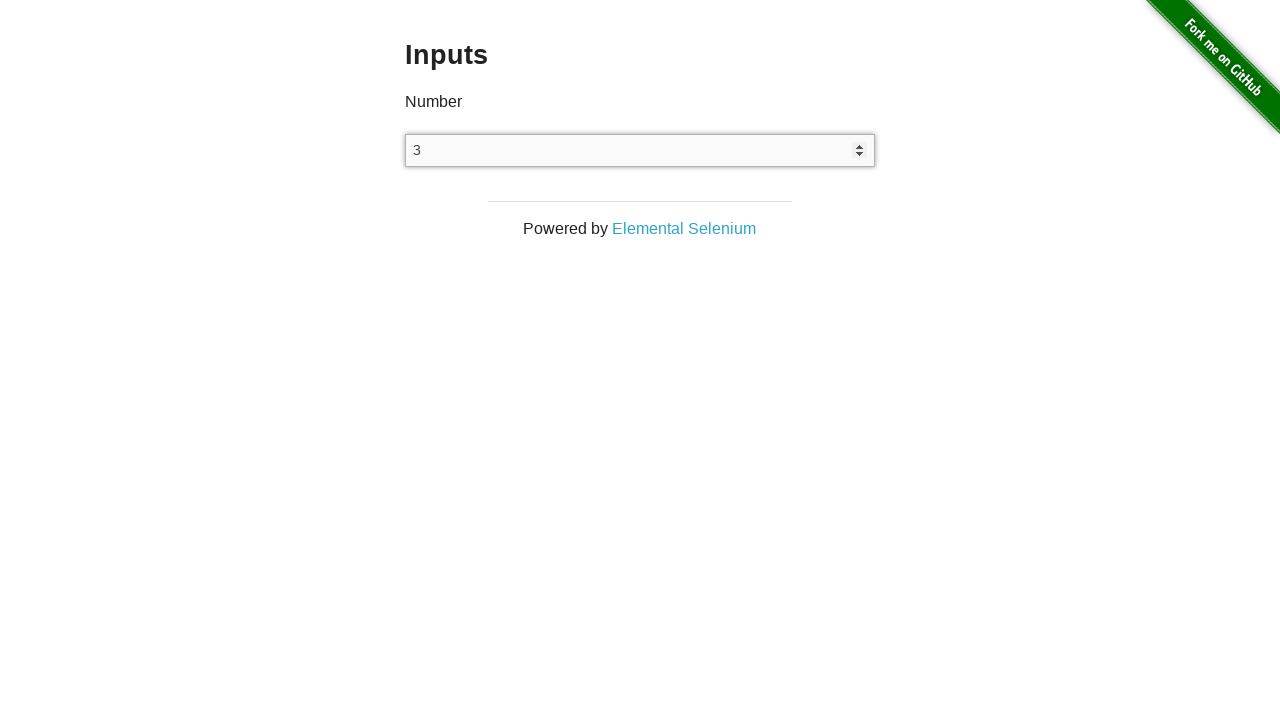

Verified input value incremented to '3'
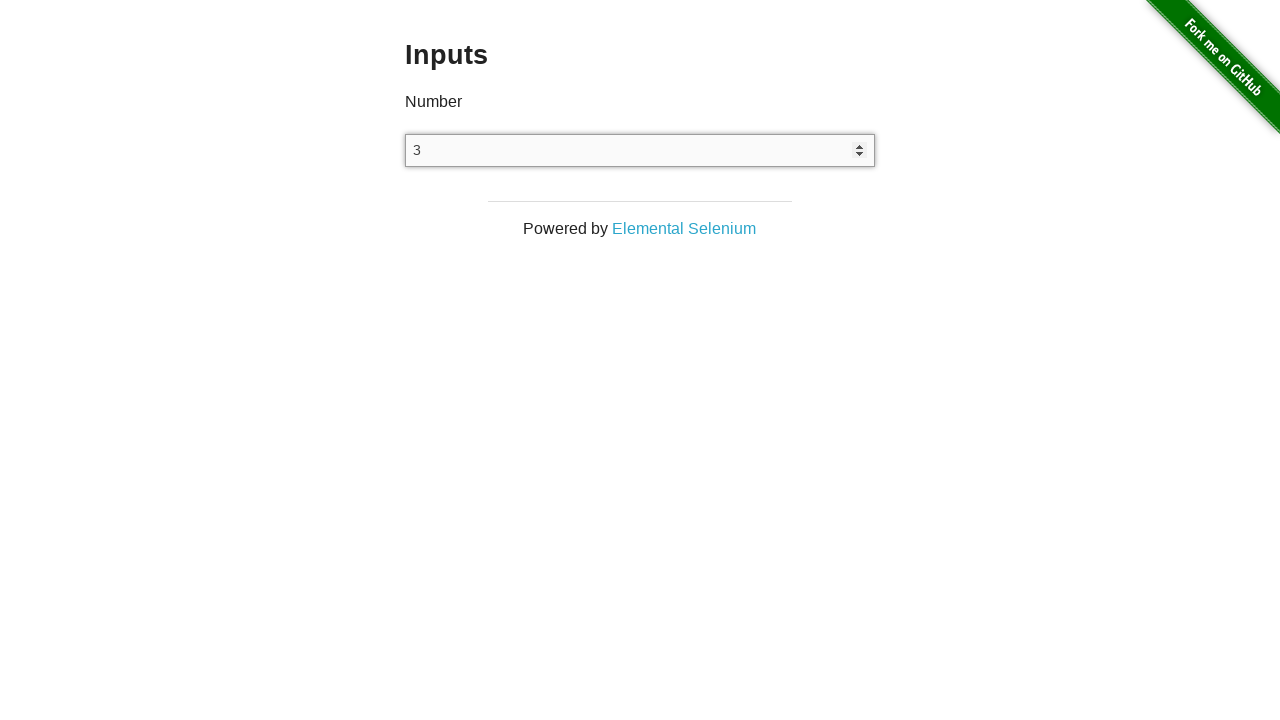

Pressed ArrowDown to decrement value on input
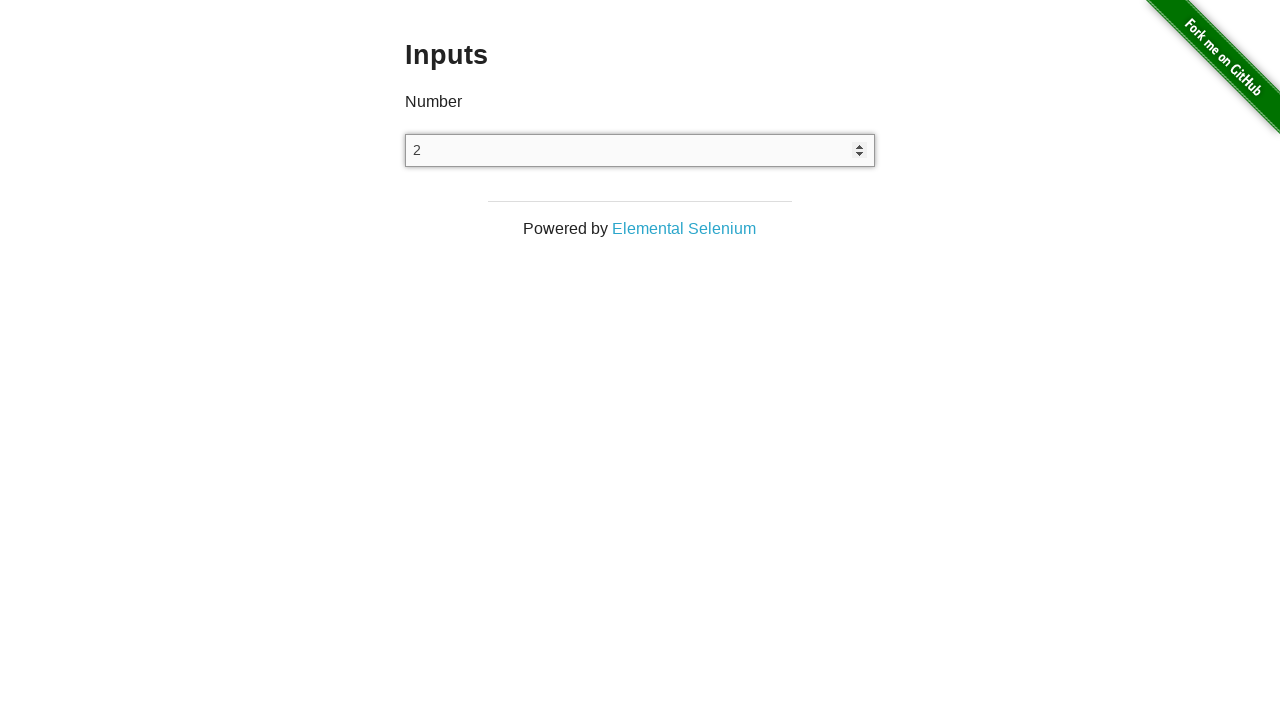

Verified input value decremented back to '2'
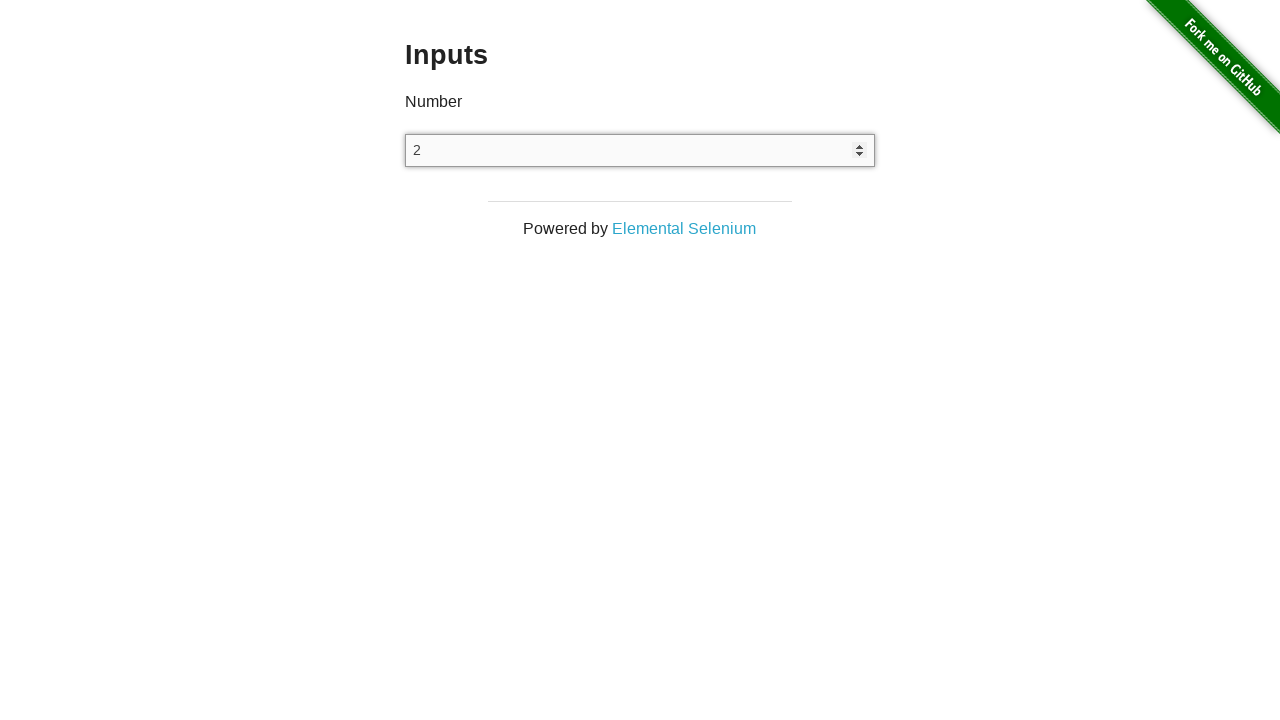

Pressed 'a' key to test non-numeric character rejection on input
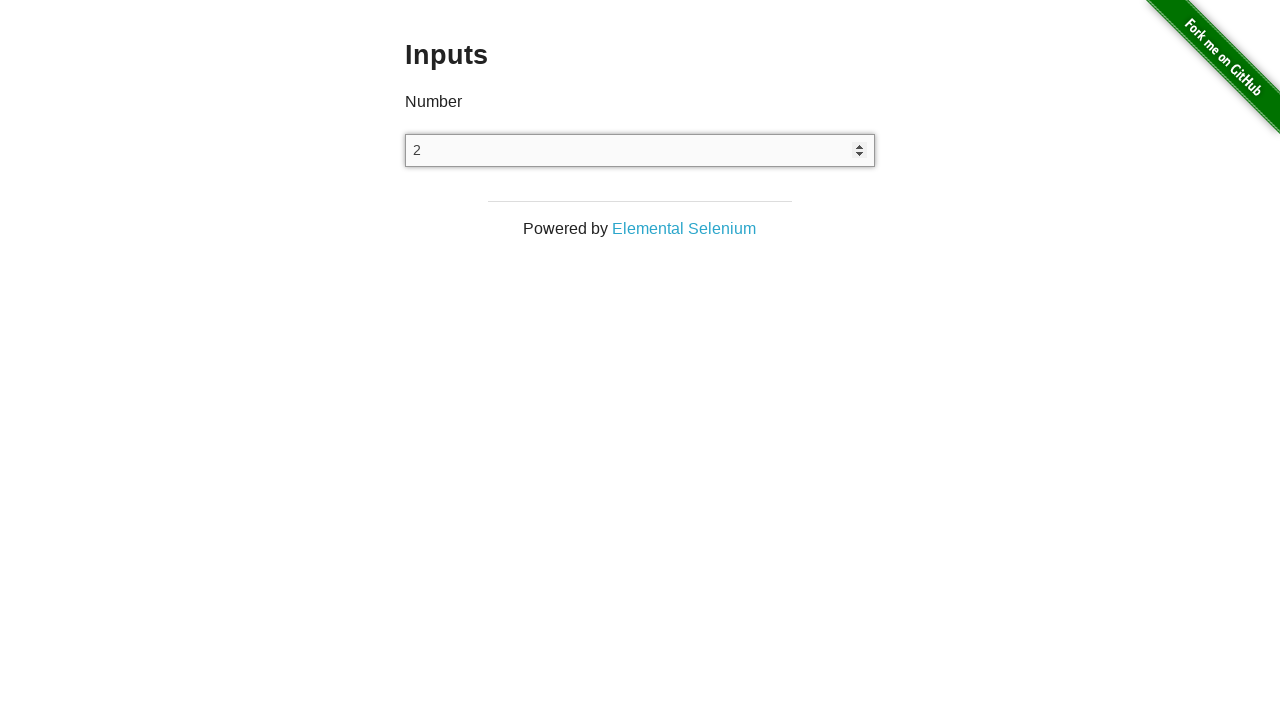

Verified input value remained '2' (non-numeric character ignored)
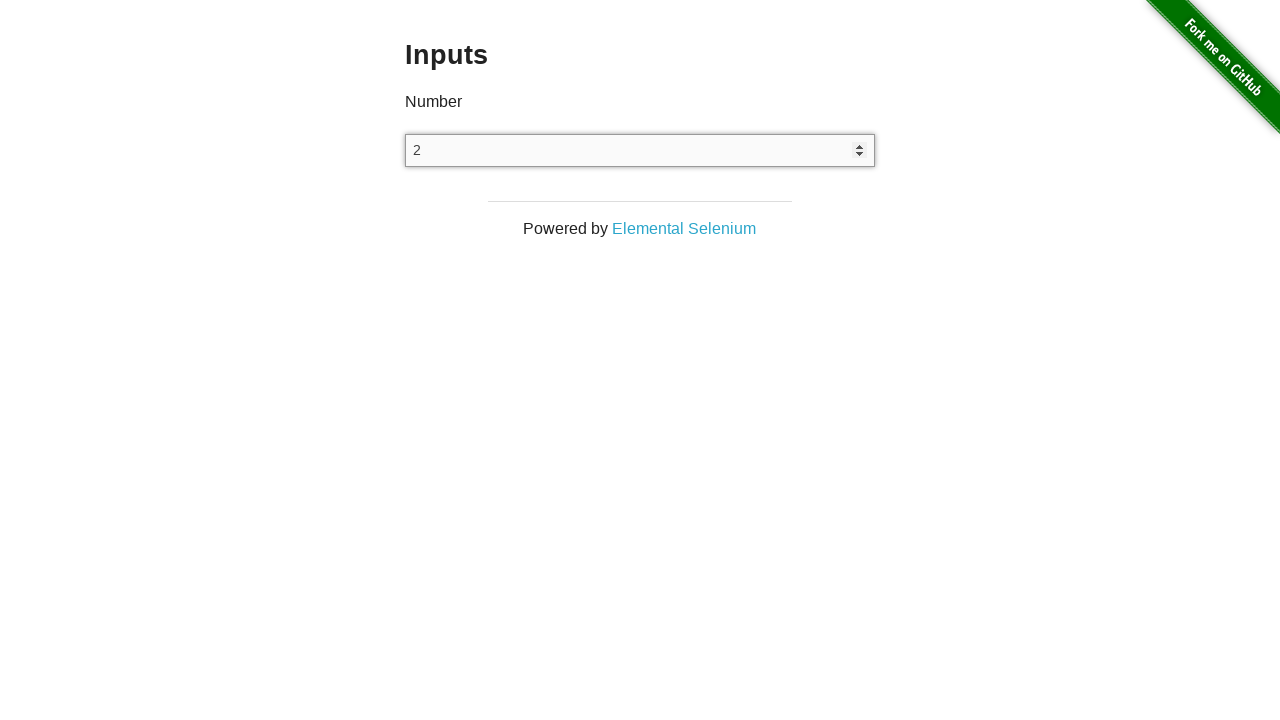

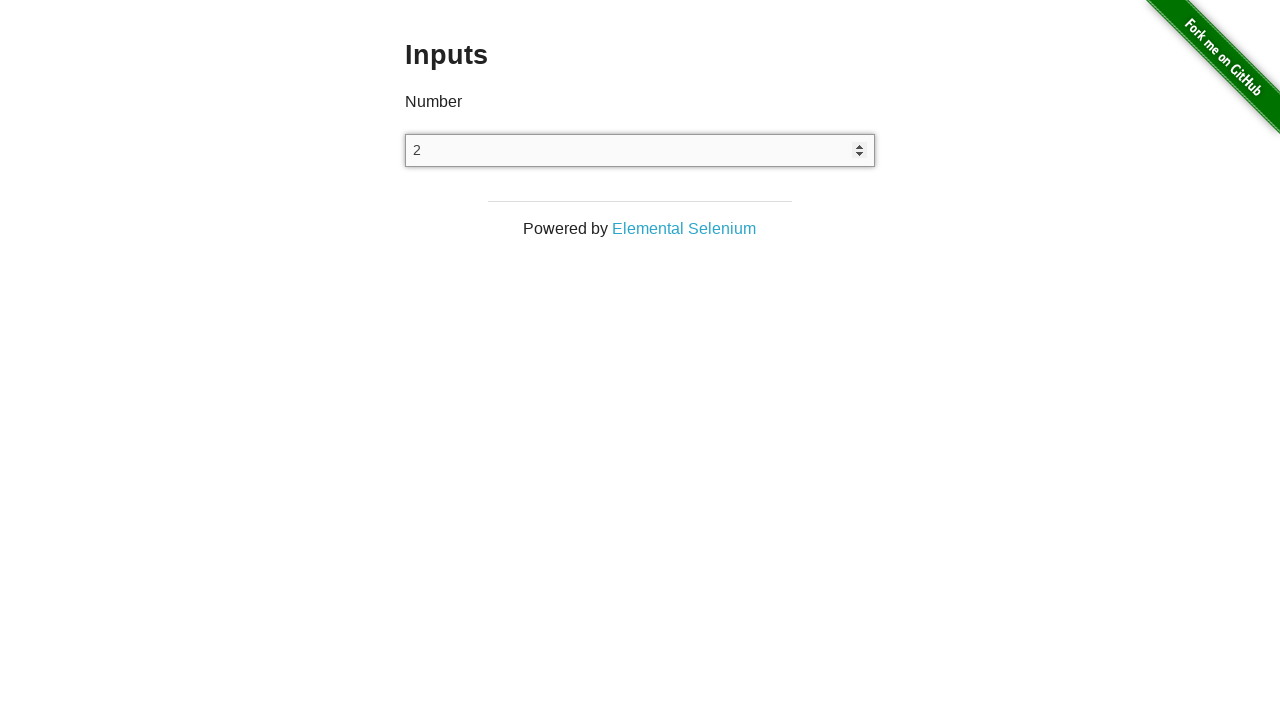